Navigates to the 99 Bottles of Beer lyrics page, clicks the lyrics submenu link, and verifies that all 100 paragraphs of the song lyrics are displayed correctly.

Starting URL: https://www.99-bottles-of-beer.net/lyrics.html

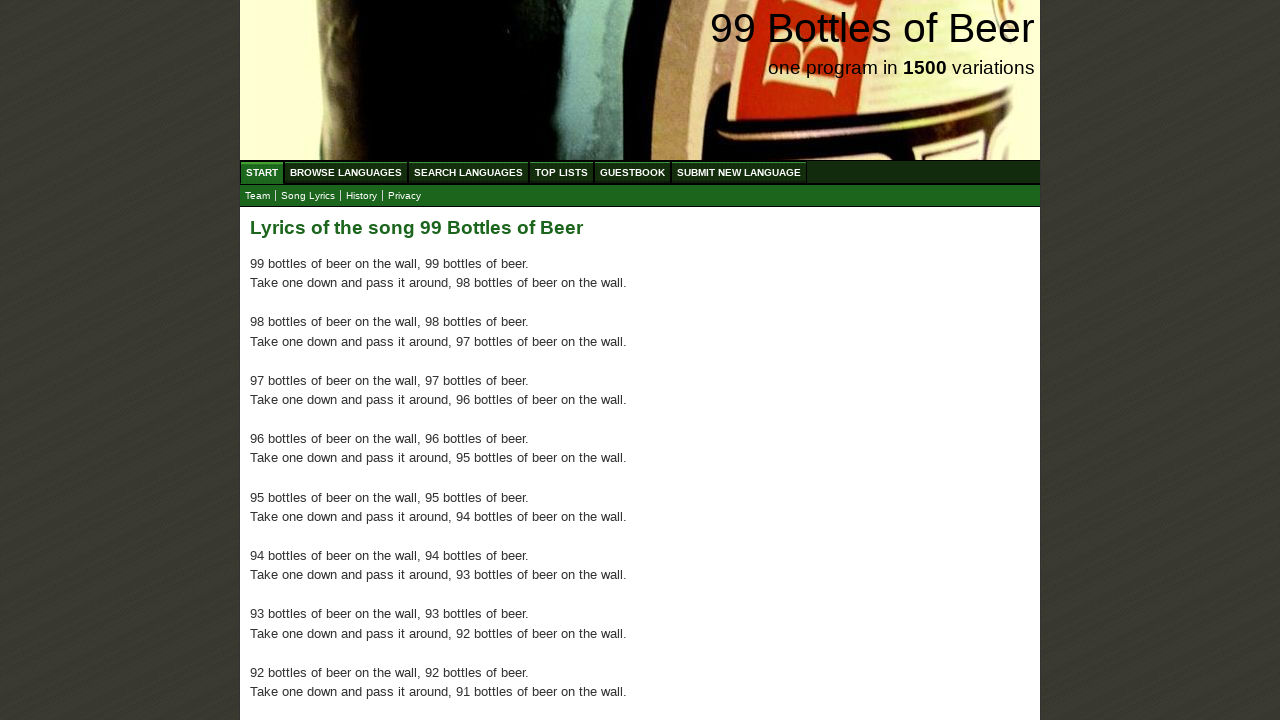

Clicked the lyrics submenu link at (308, 196) on xpath=//body/div[@id='wrap']/div[@id='navigation']/ul[@id='submenu']/li/a[@href=
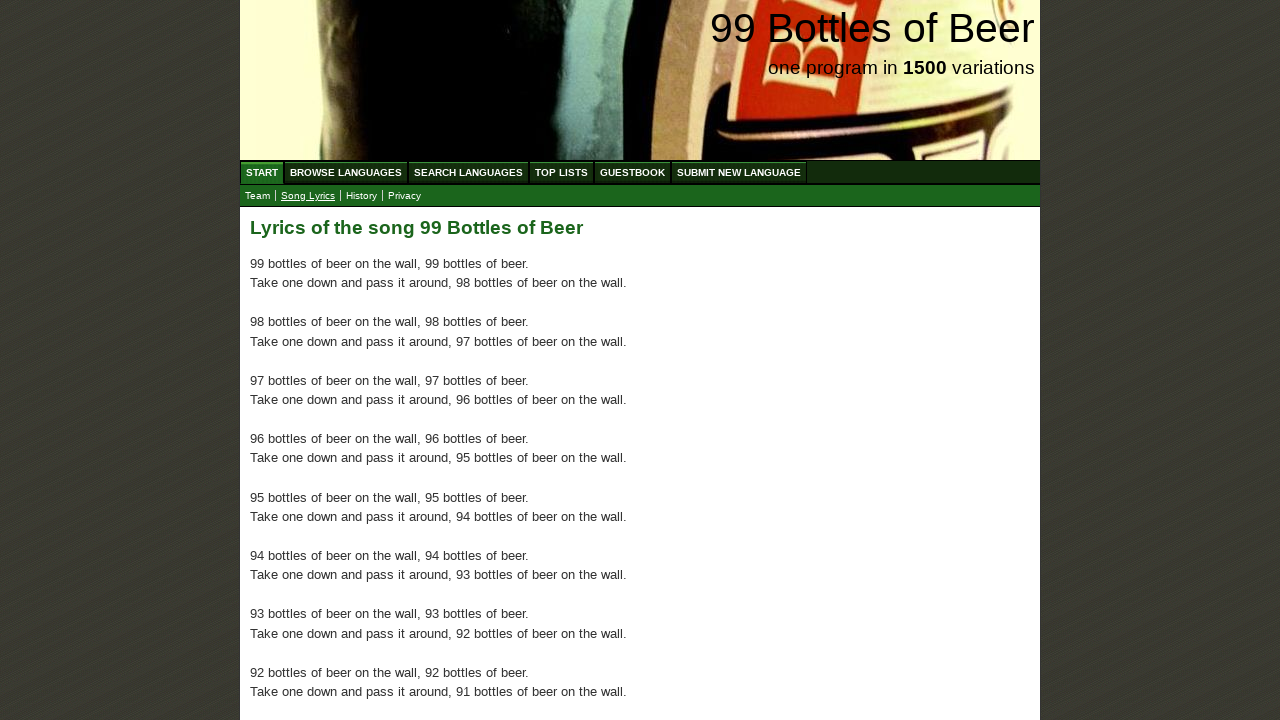

Lyrics content loaded - first paragraph is present
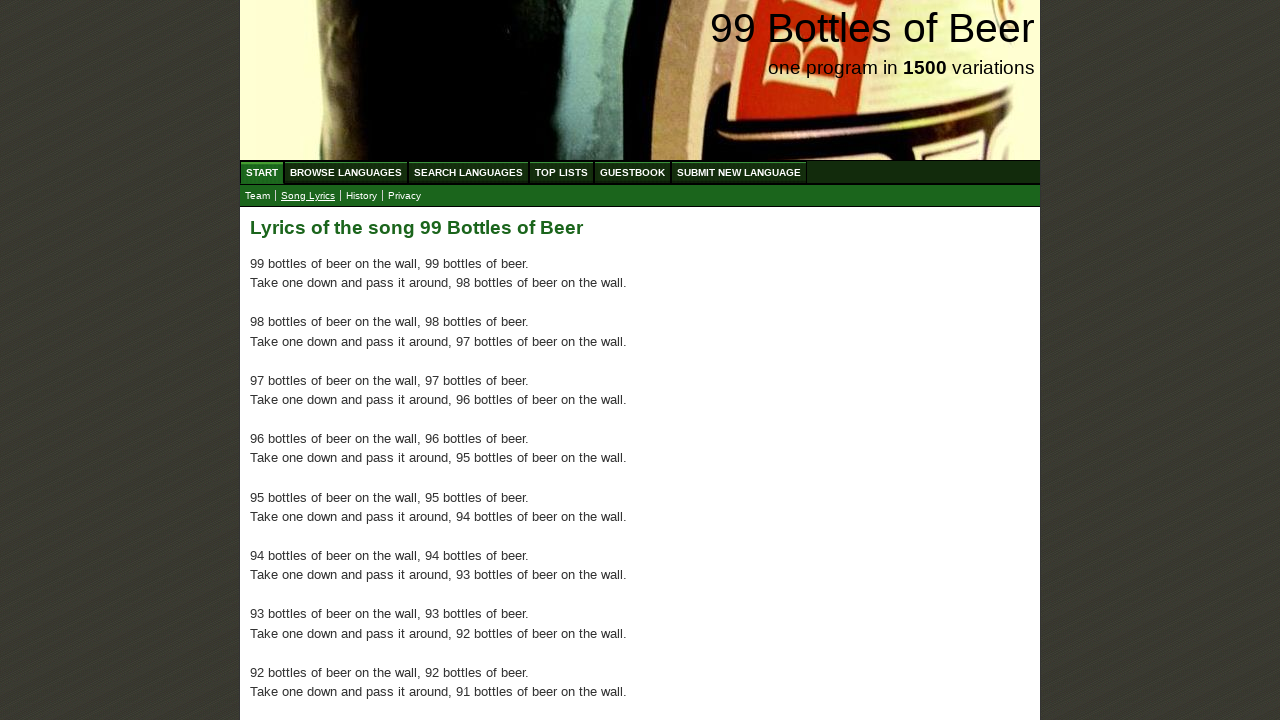

Verified all 100 paragraphs of song lyrics are displayed
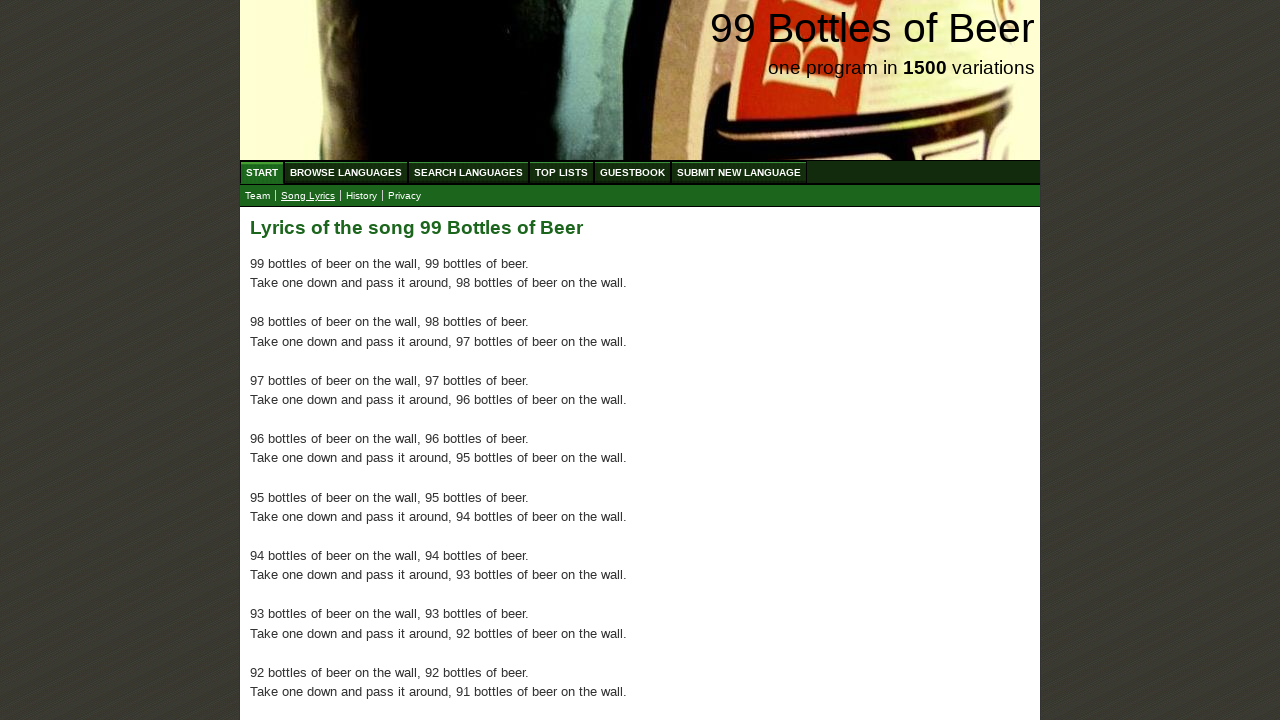

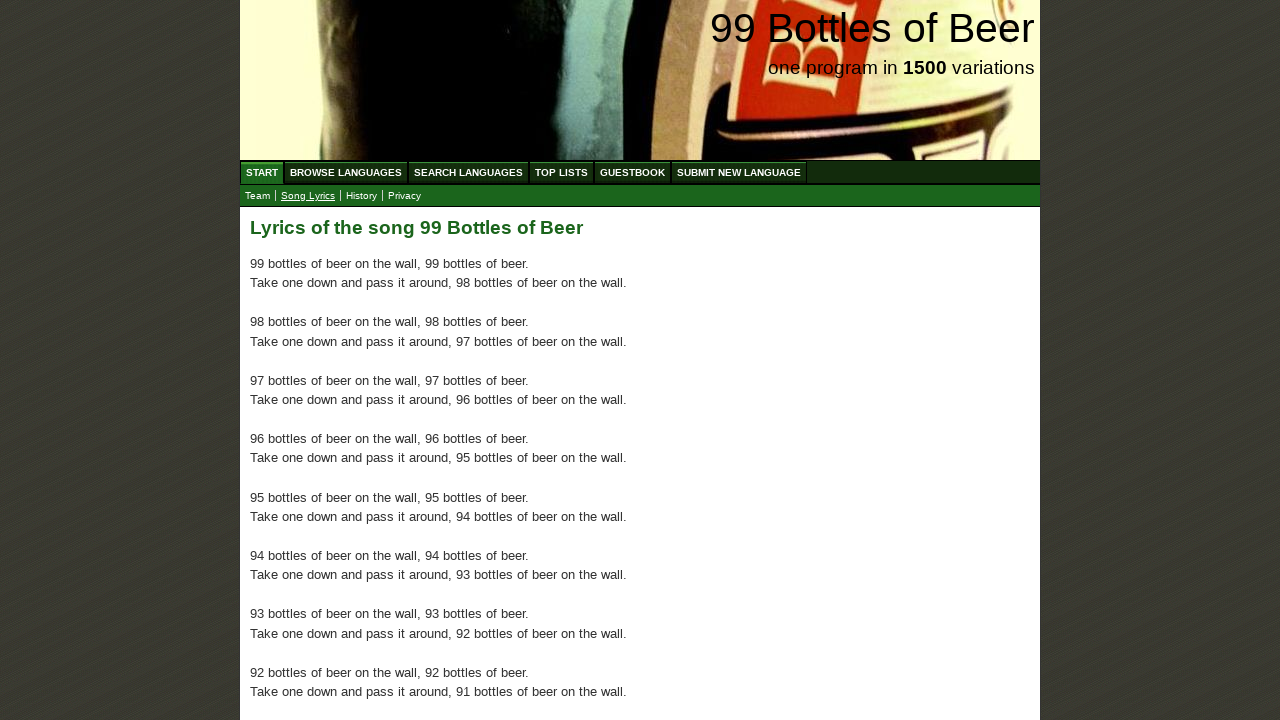